Tests keyboard input functionality by clicking on a name field, typing text into it, and then clicking a button

Starting URL: https://formy-project.herokuapp.com/keypress

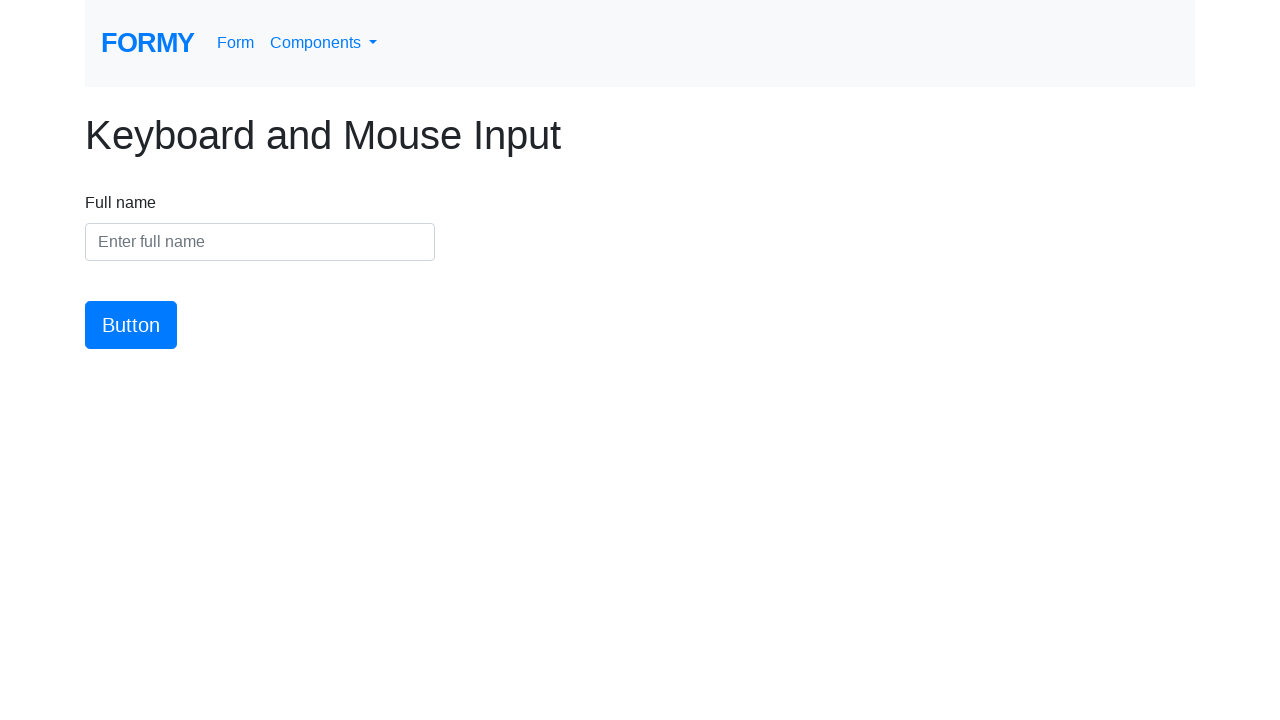

Clicked on the name field to focus it at (260, 242) on #name
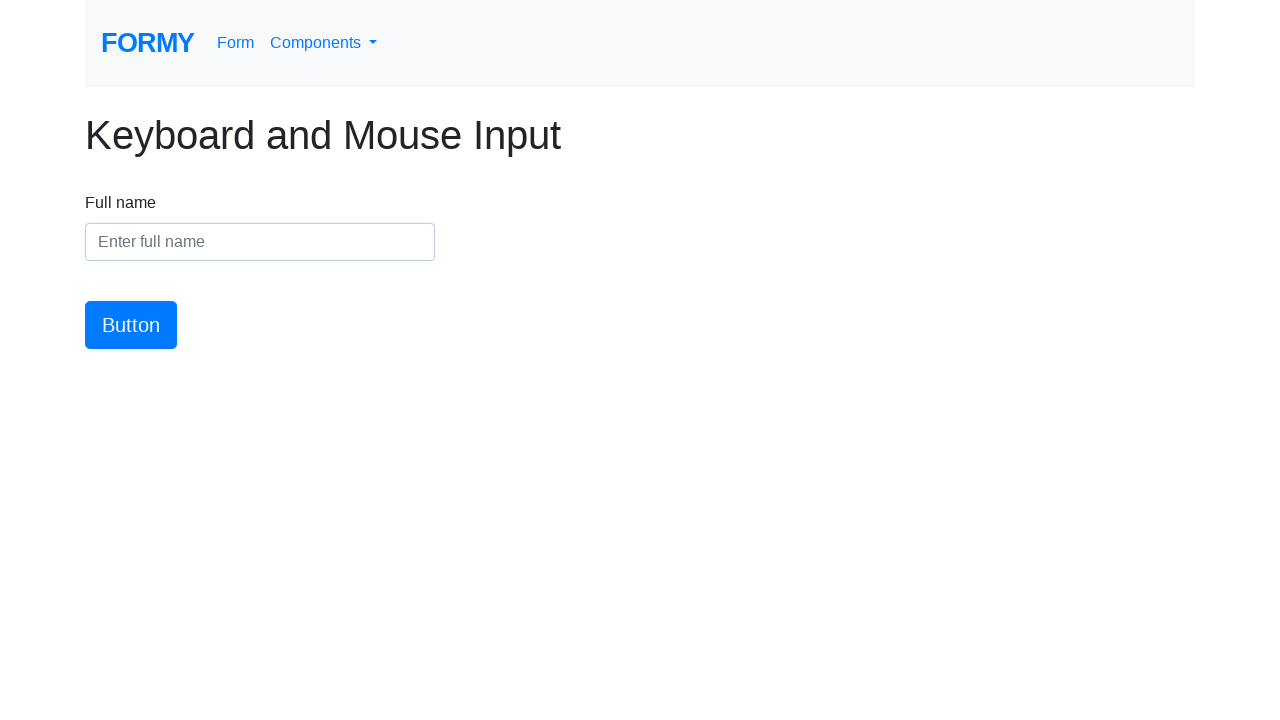

Typed 'Bien Carlo Halili' into the name field on #name
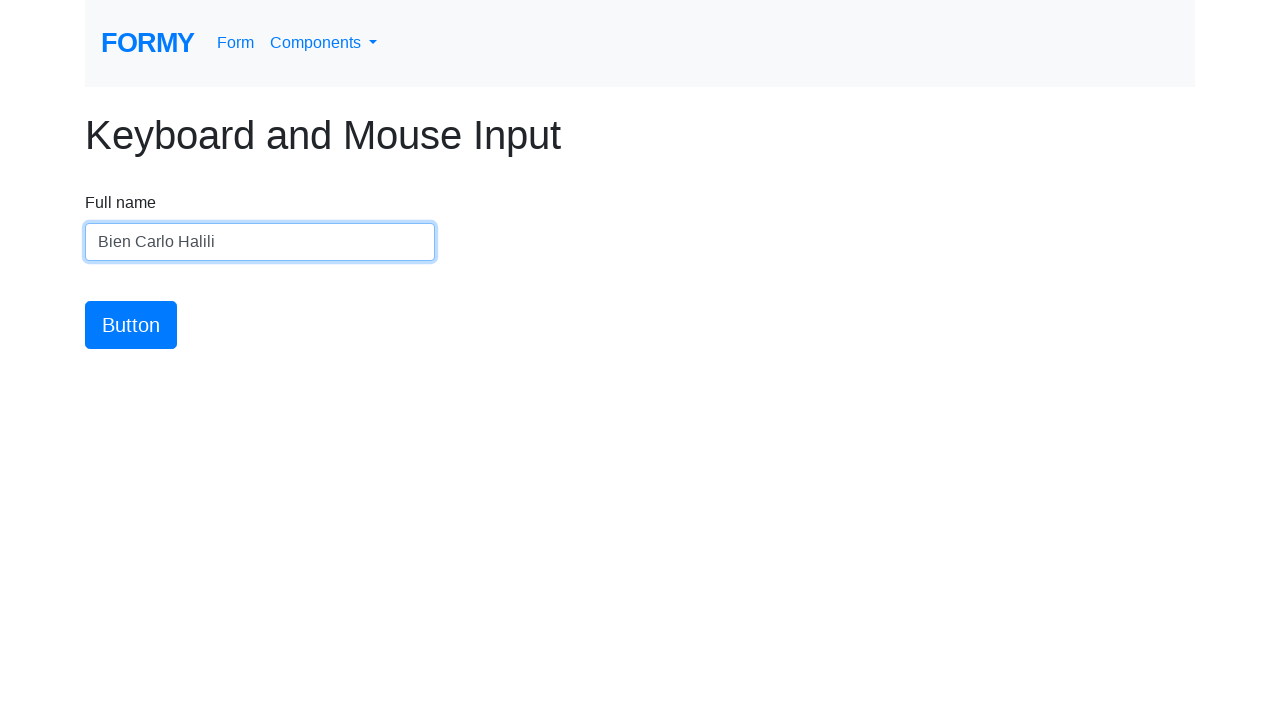

Clicked the submit button at (131, 325) on #button
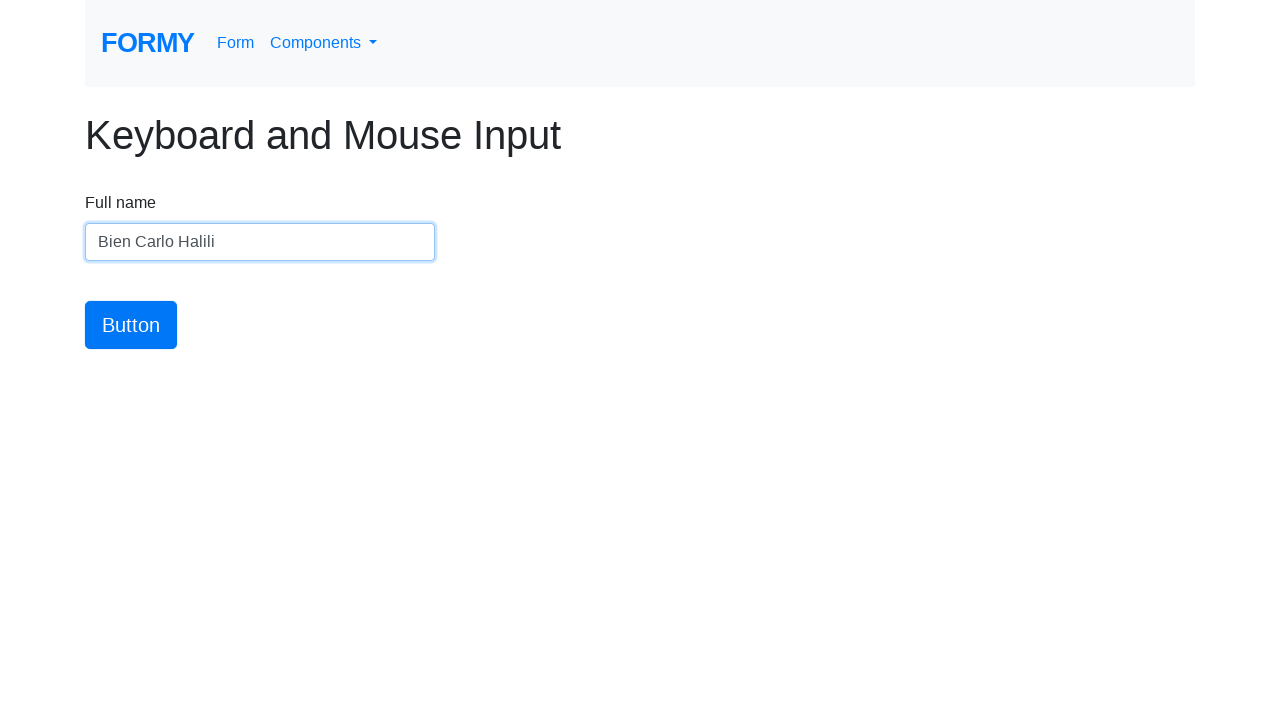

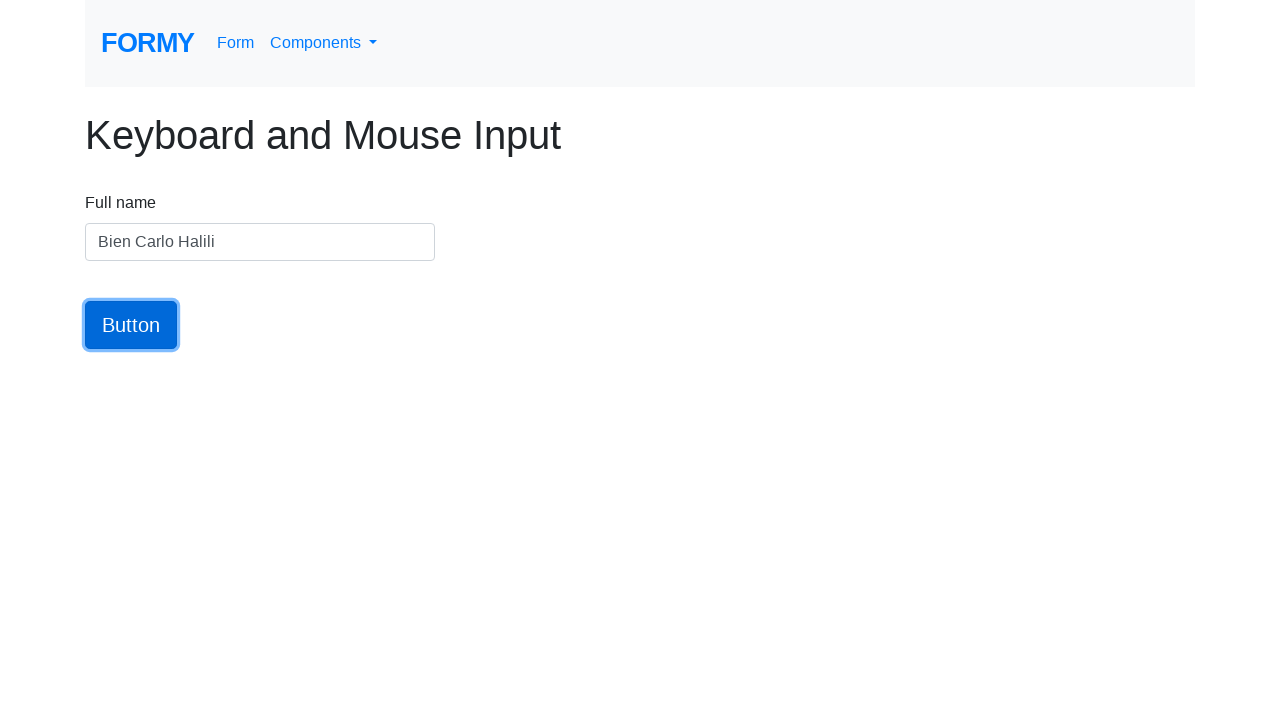